Tests the search functionality on an OpenCart page by verifying the logo image is displayed, then entering a search term "Macbook" in the search box and clicking the search button.

Starting URL: https://naveenautomationlabs.com/opencart/index.php?route=account/login

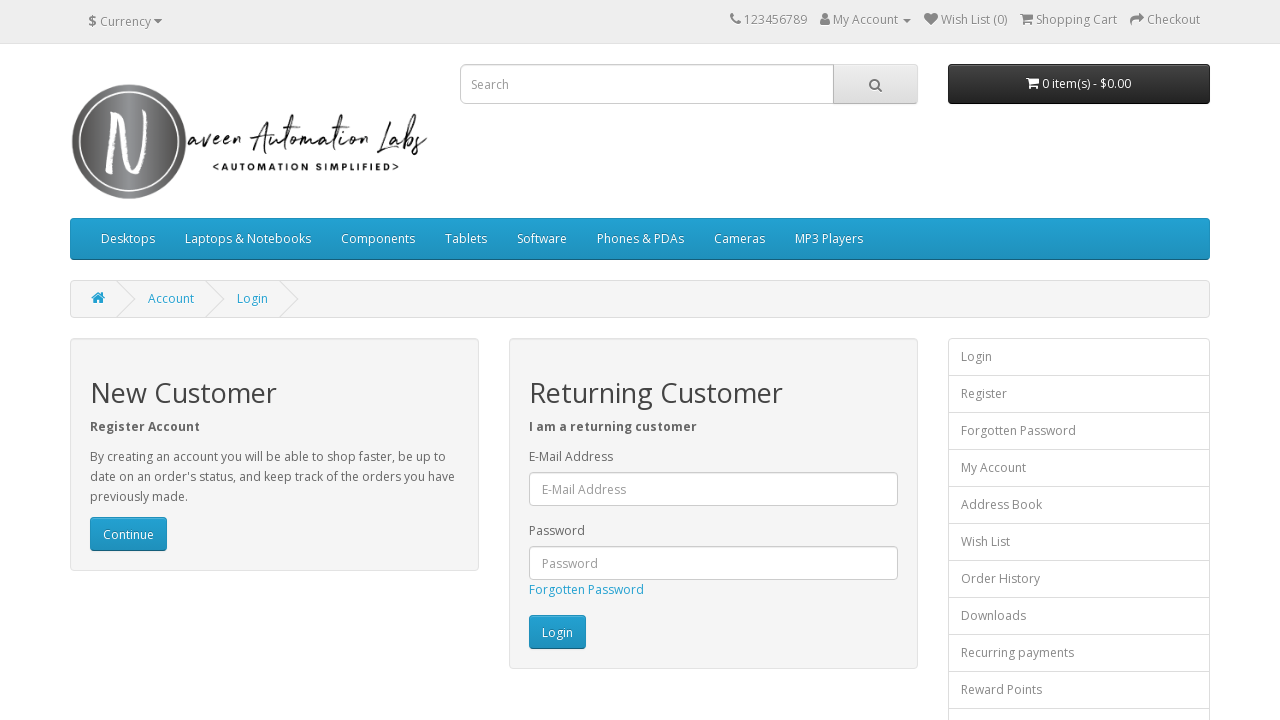

Logo image is now visible
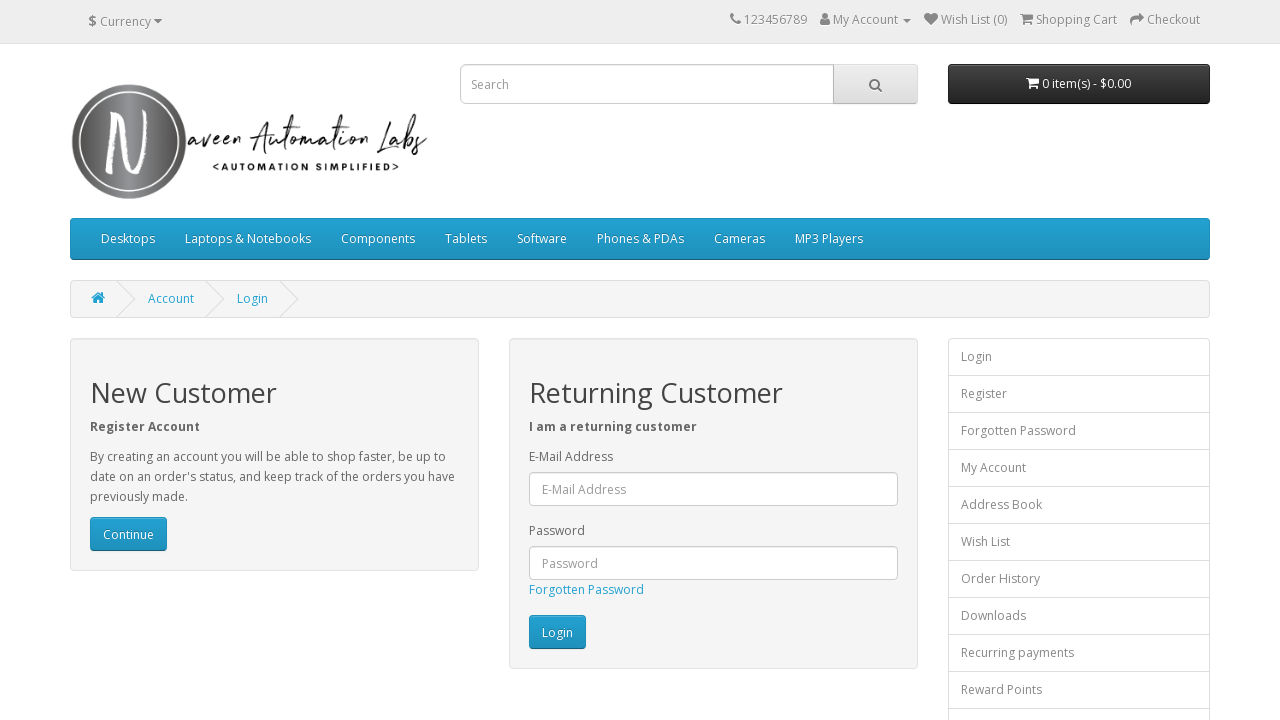

Search box is visible on the page
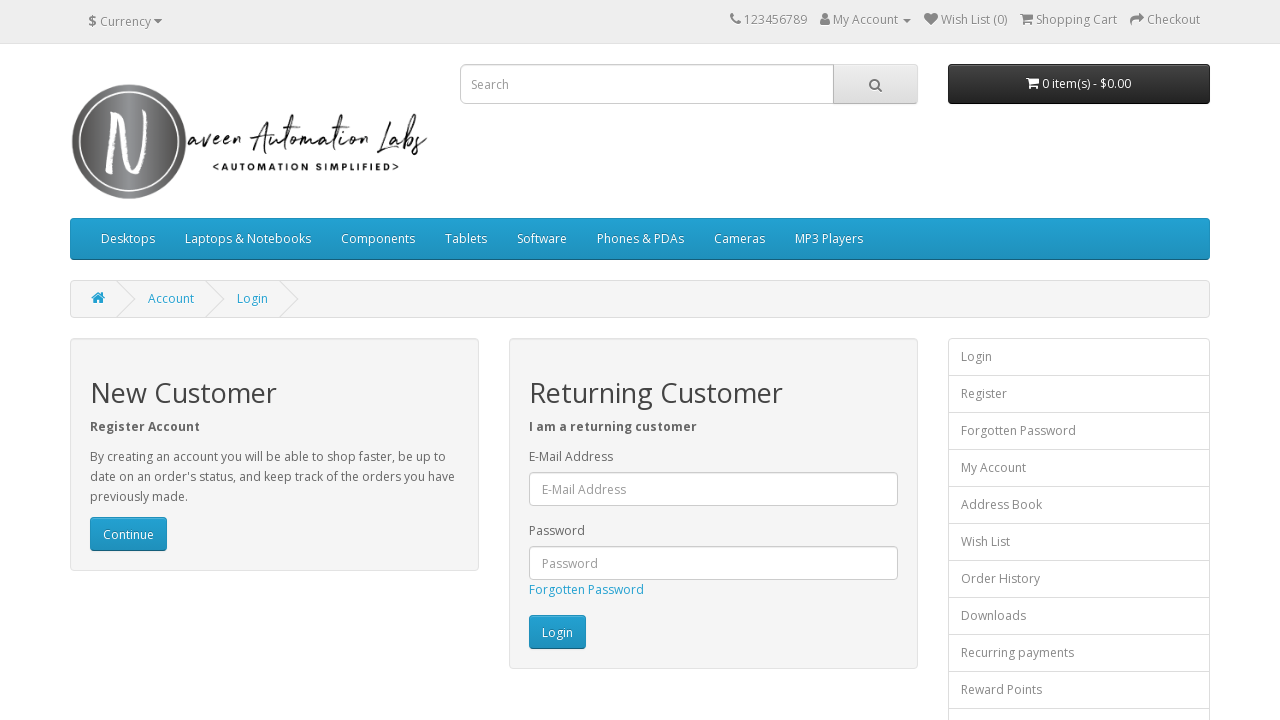

Entered 'Macbook' in the search box on input[name='search']
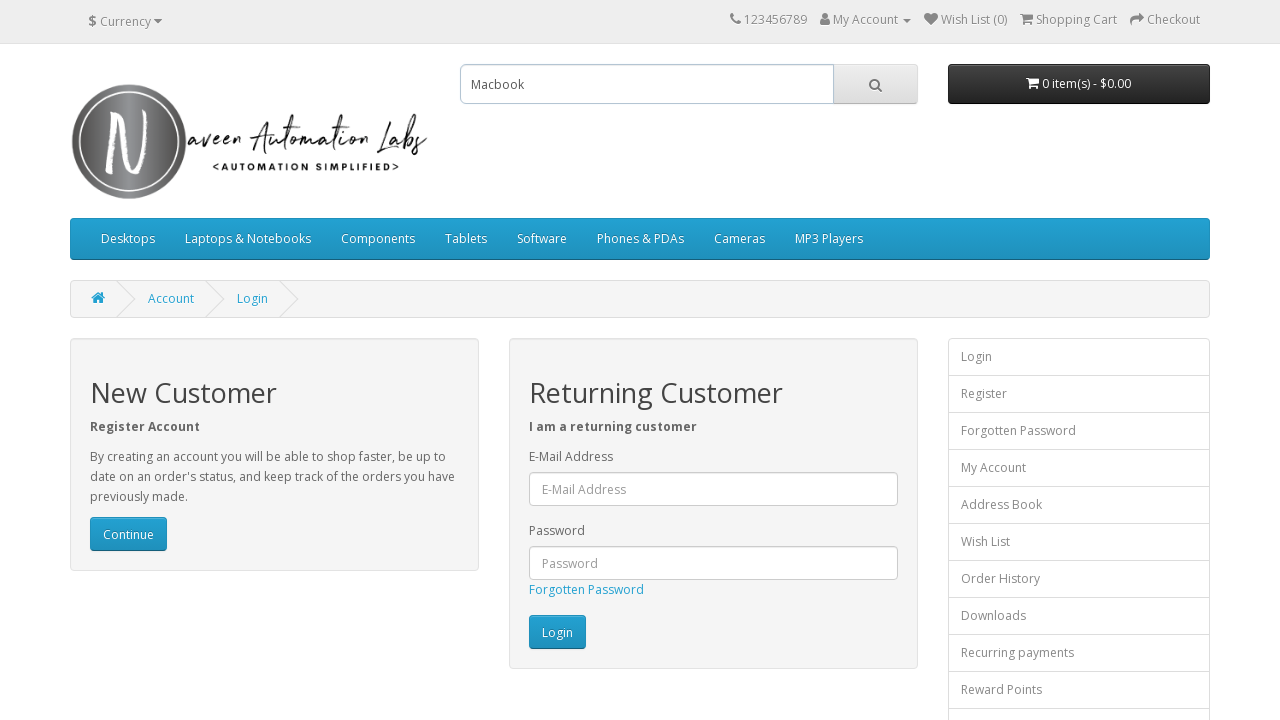

Clicked the search button to perform search at (875, 84) on #search > span > button
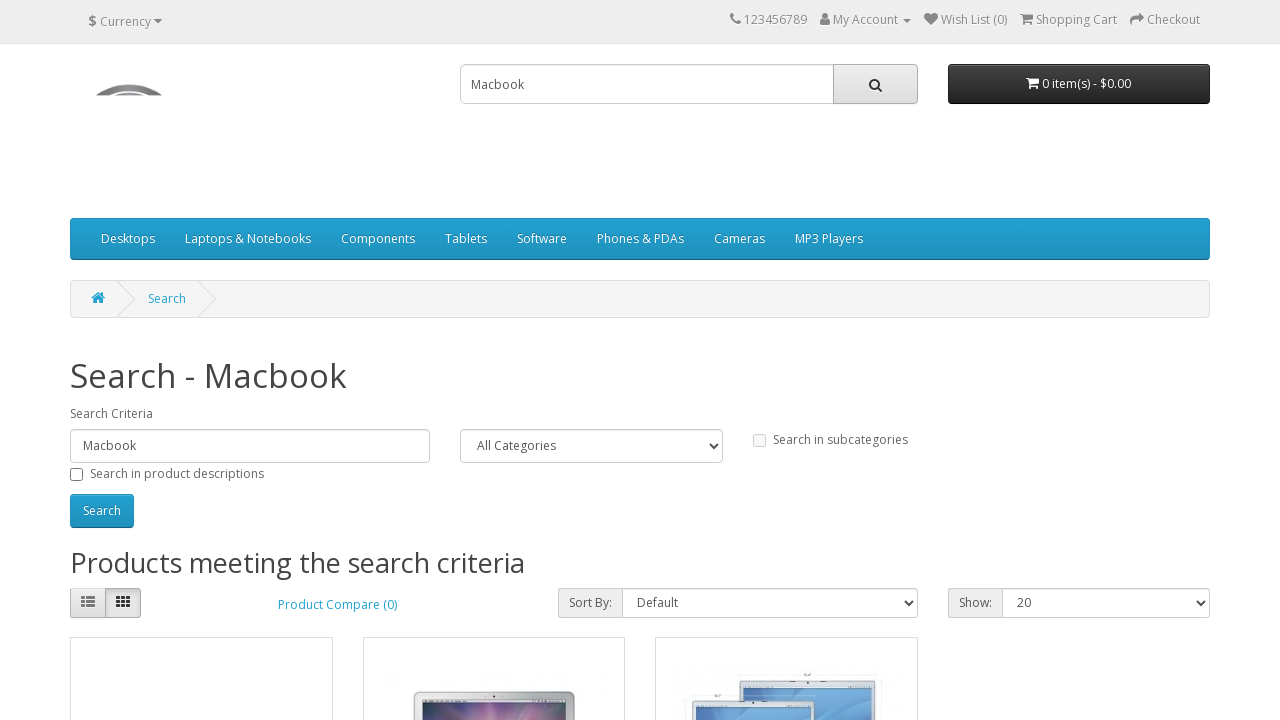

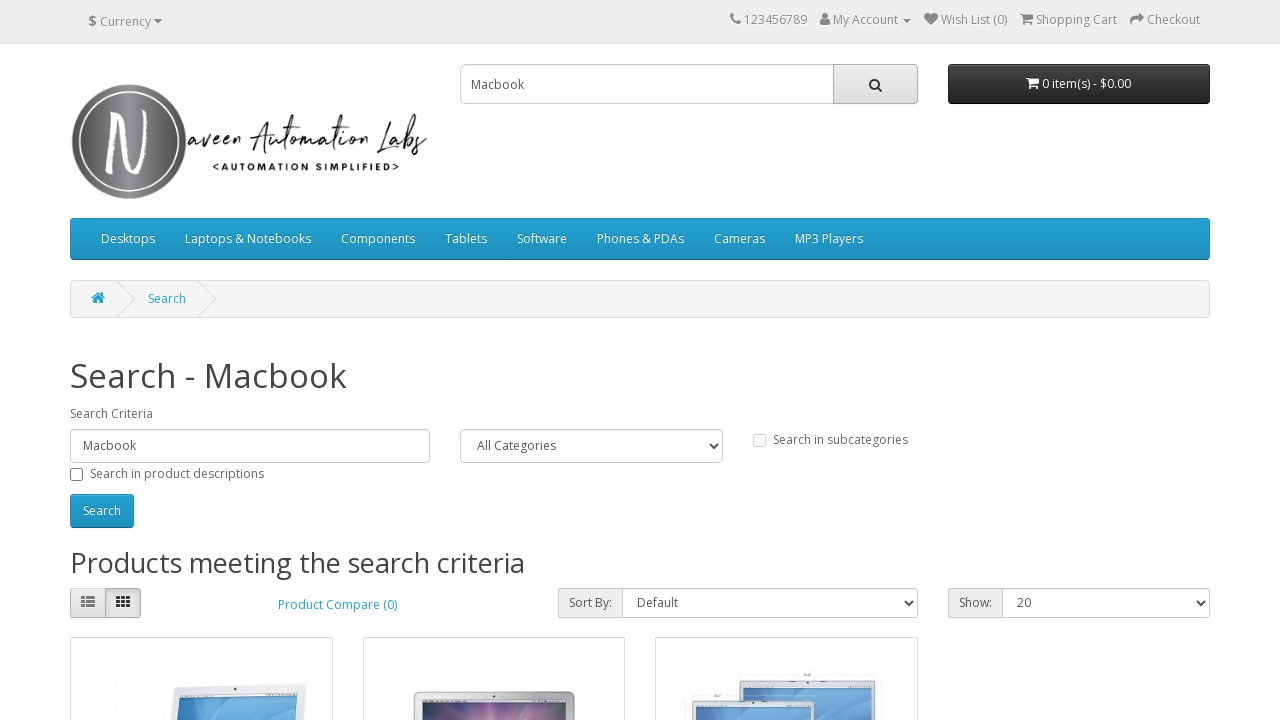